Navigates to a YouTube playlist page and verifies that the playlist video list loads correctly

Starting URL: https://www.youtube.com/playlist?list=PLu71SKxNbfoBsMugTFALhdLlZ5VOqCg2s

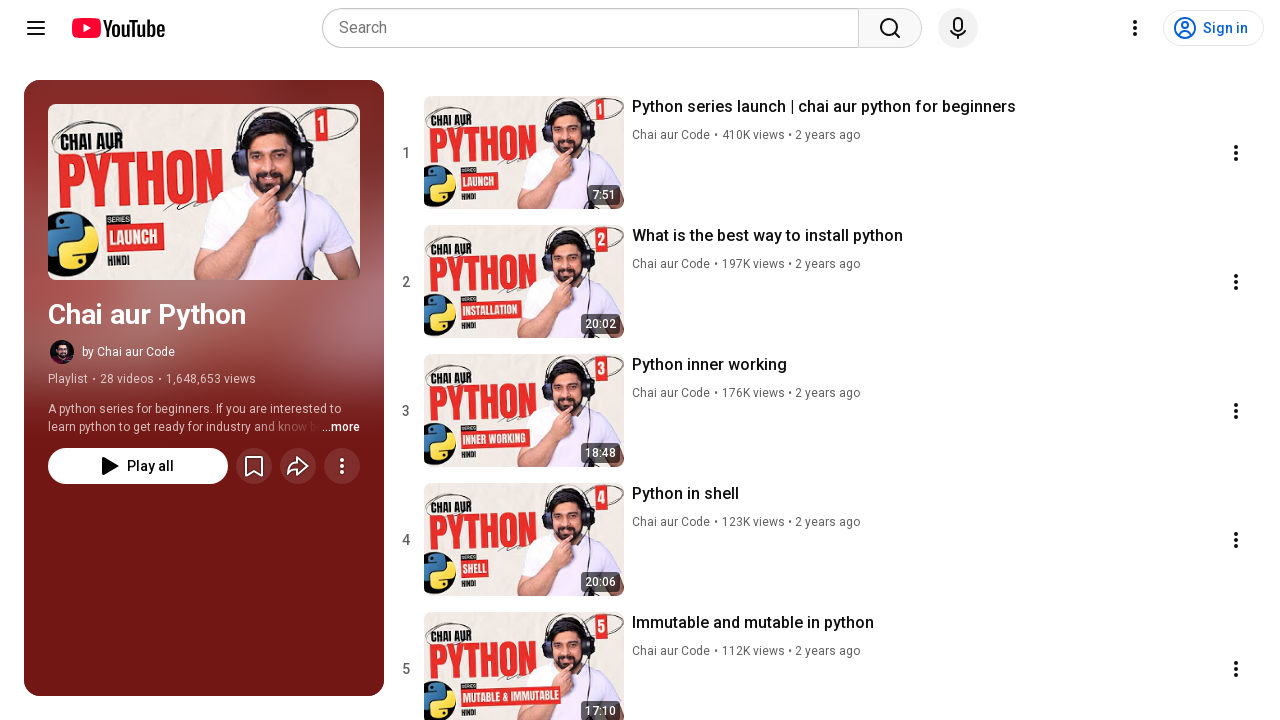

Navigated to YouTube playlist page
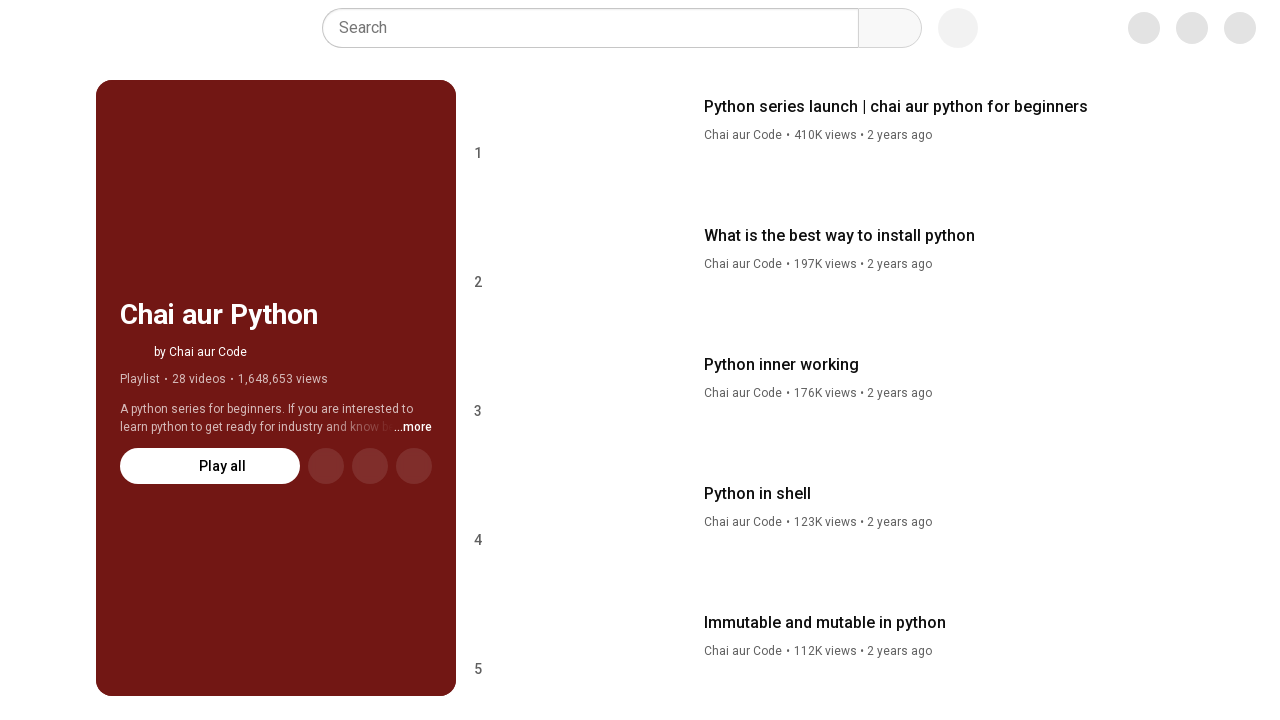

Playlist video list loaded successfully
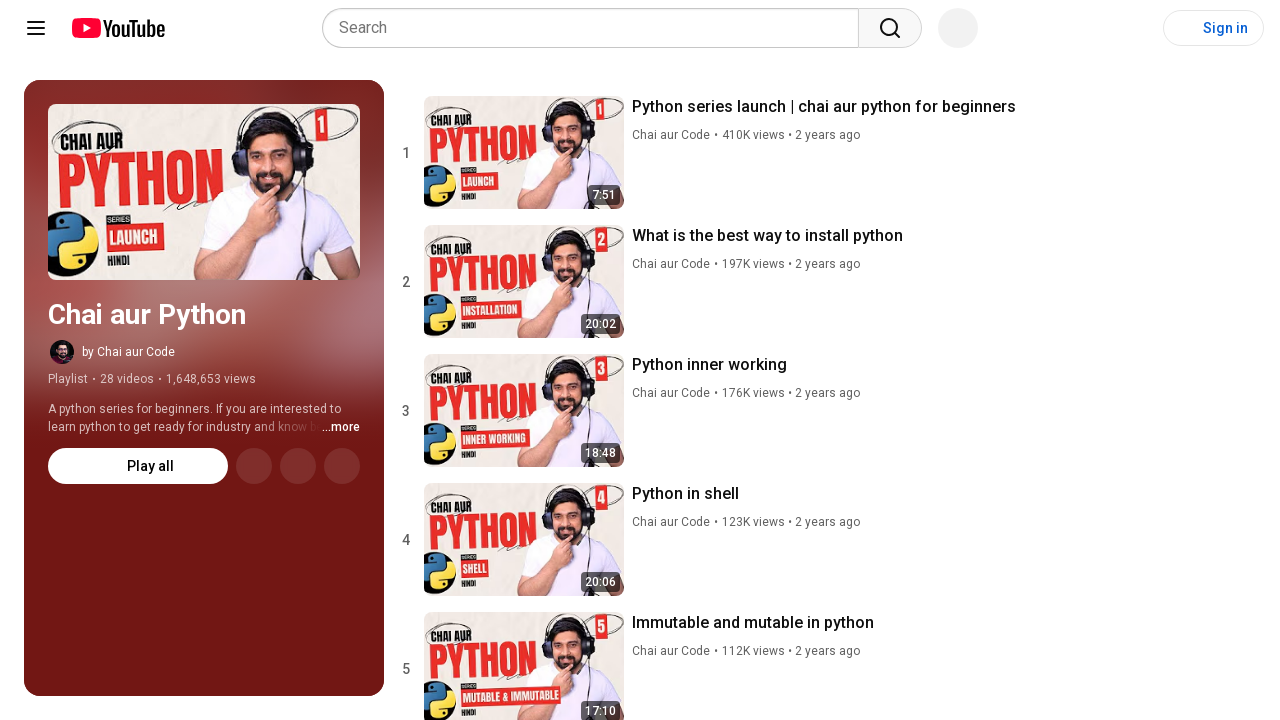

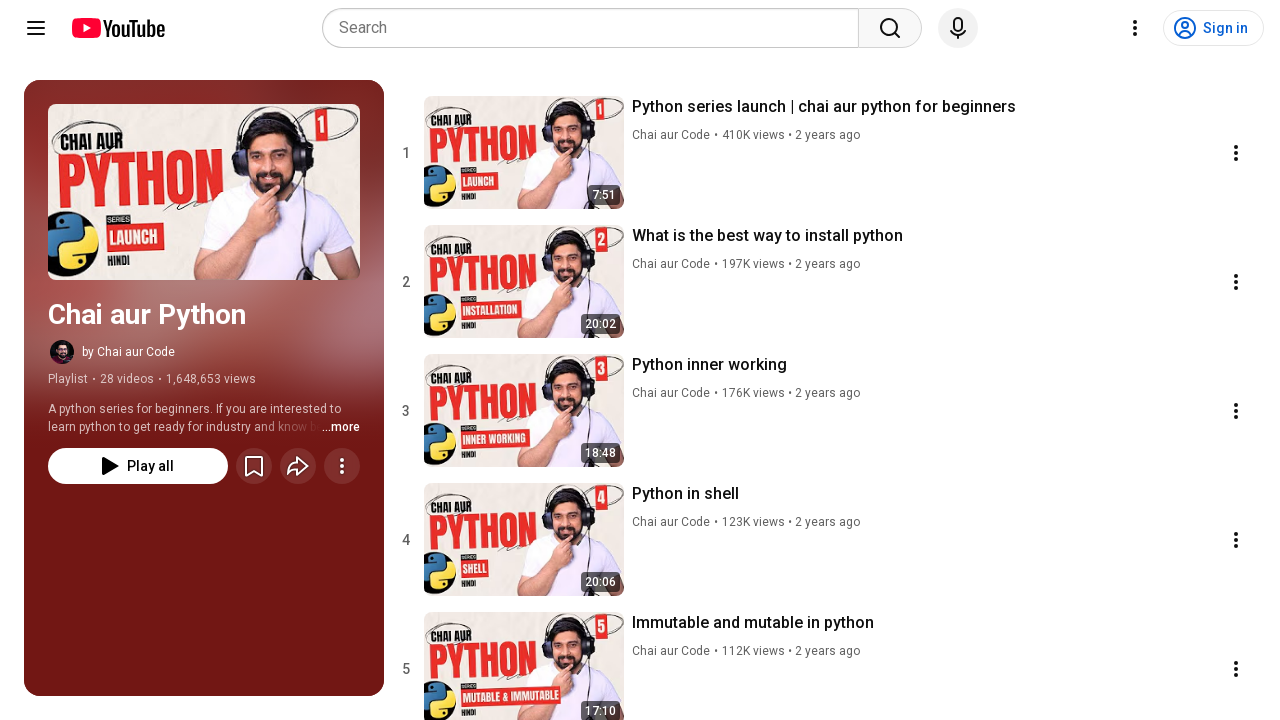